Tests filtering to display only active (non-completed) items

Starting URL: https://demo.playwright.dev/todomvc

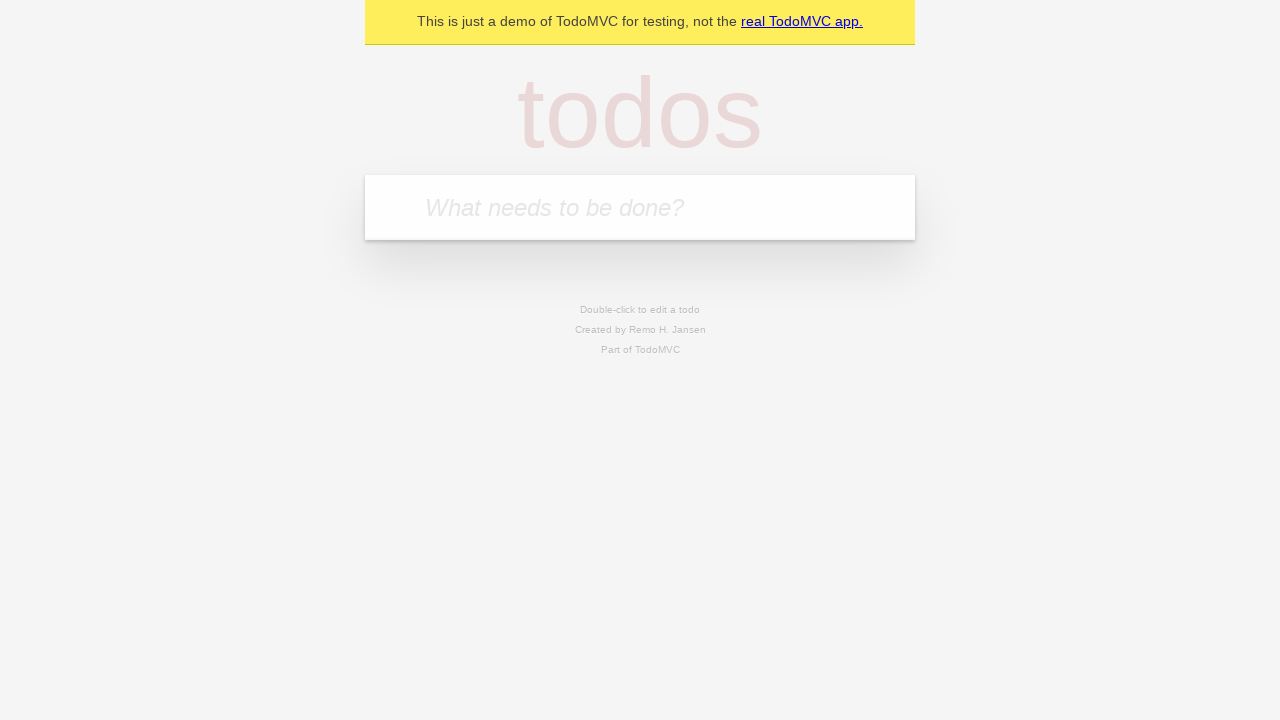

Filled new todo input with 'buy some cheese' on .new-todo
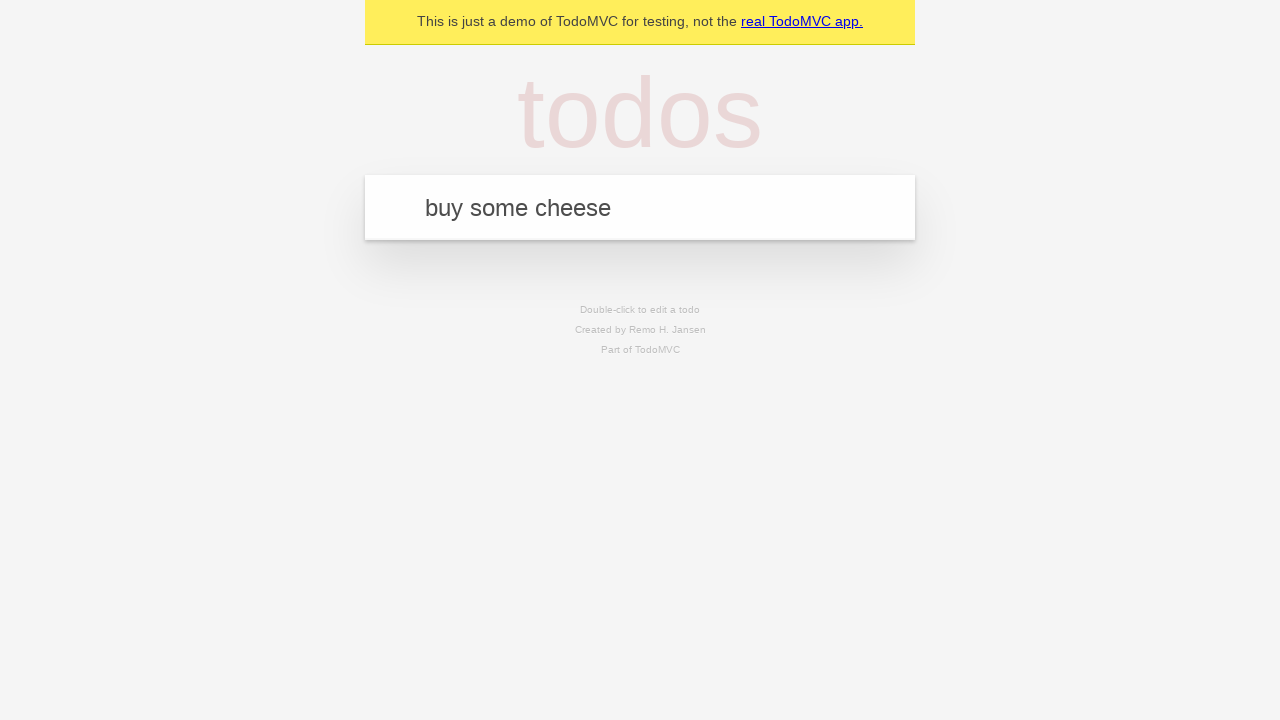

Pressed Enter to add first todo item on .new-todo
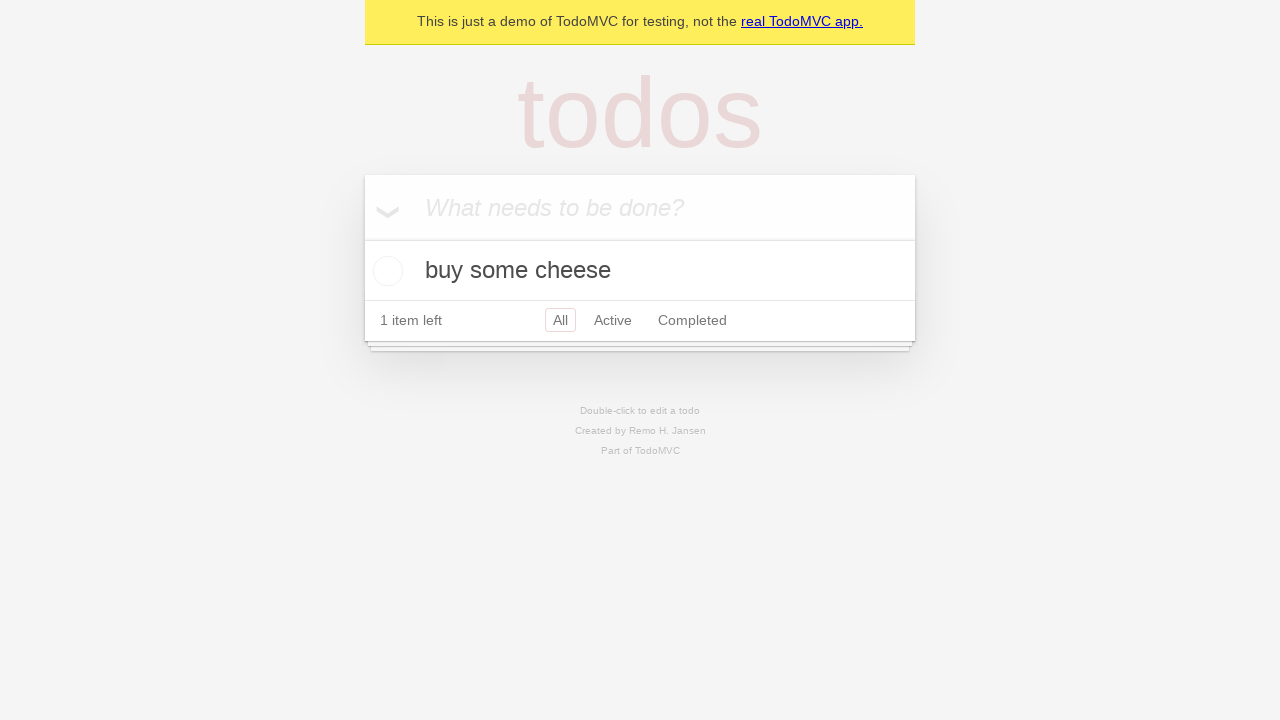

Filled new todo input with 'feed the cat' on .new-todo
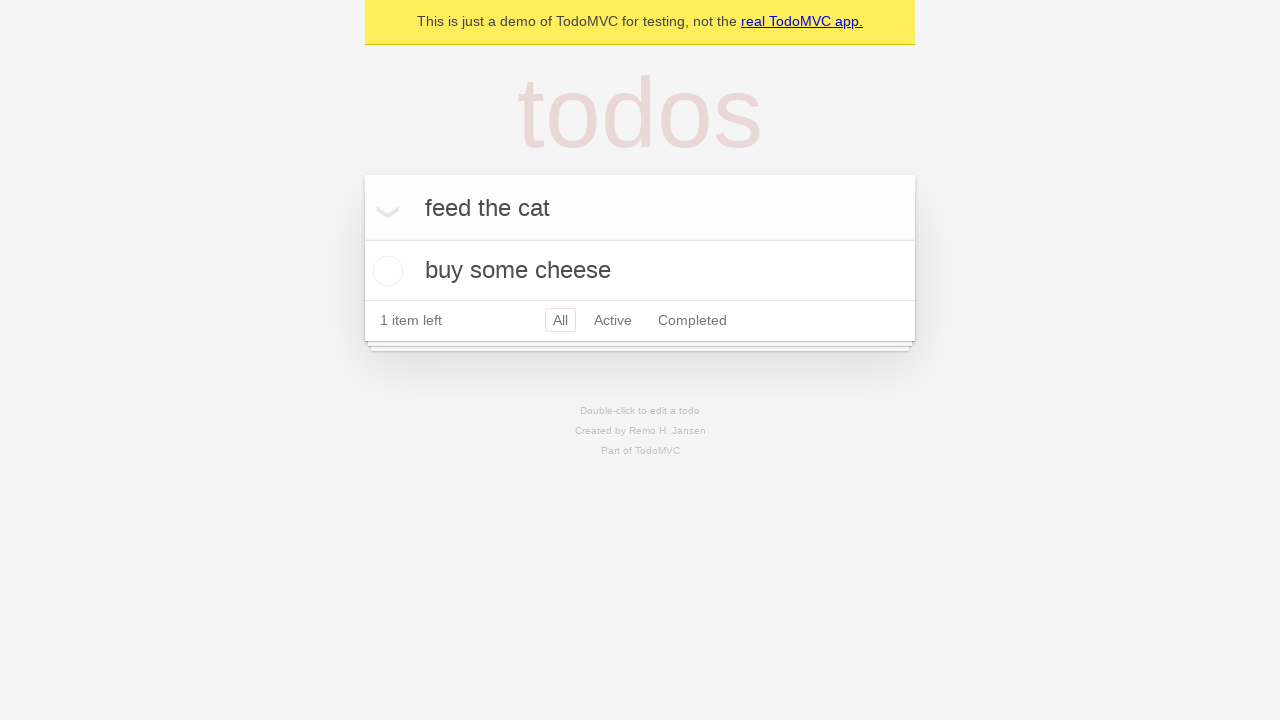

Pressed Enter to add second todo item on .new-todo
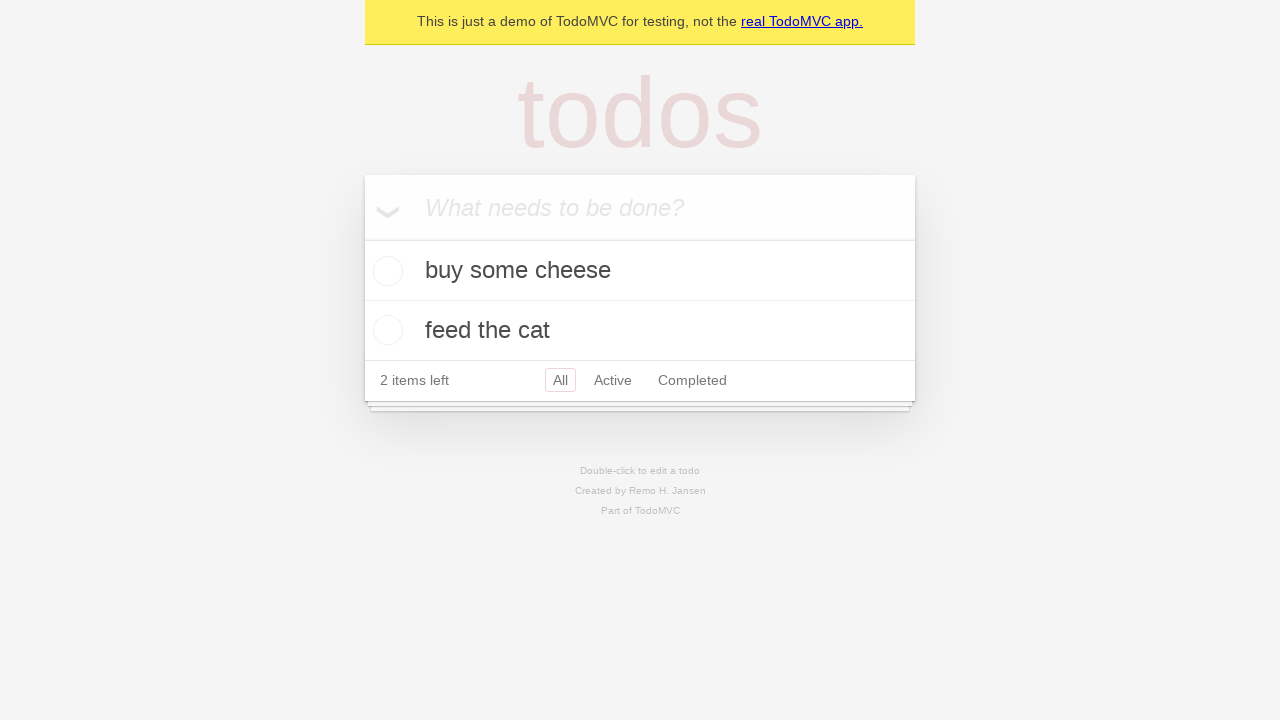

Filled new todo input with 'book a doctors appointment' on .new-todo
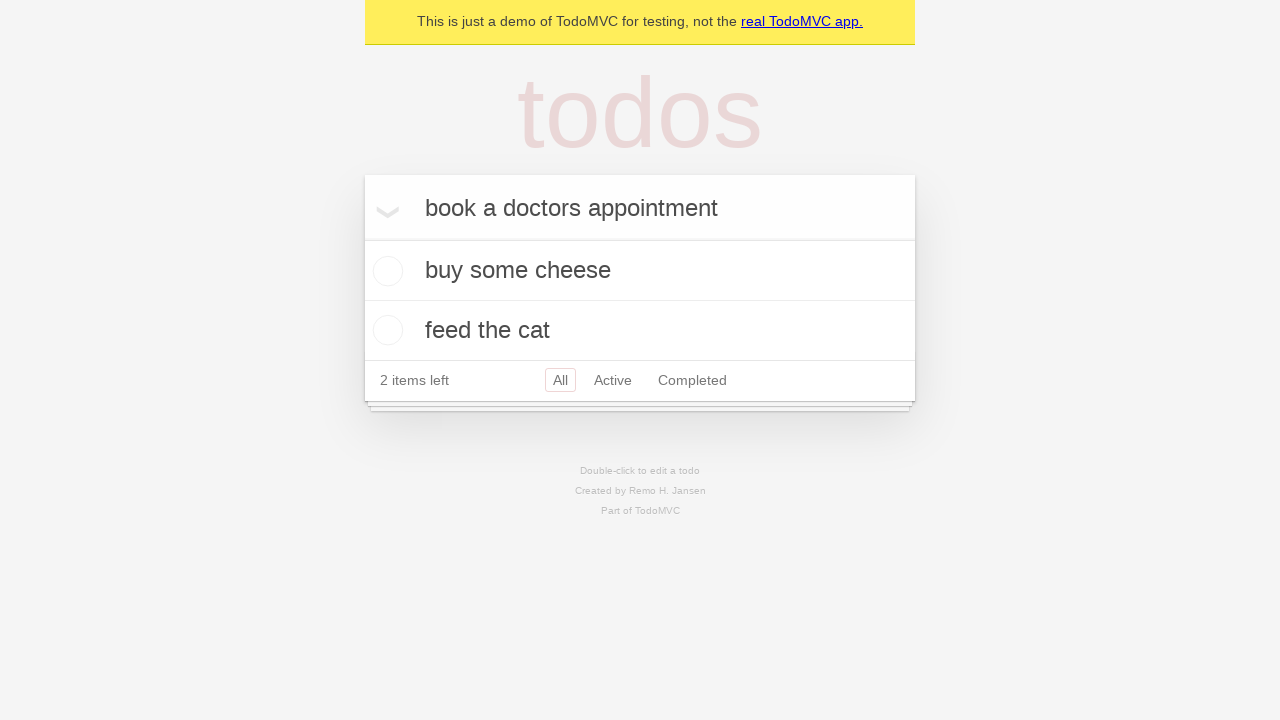

Pressed Enter to add third todo item on .new-todo
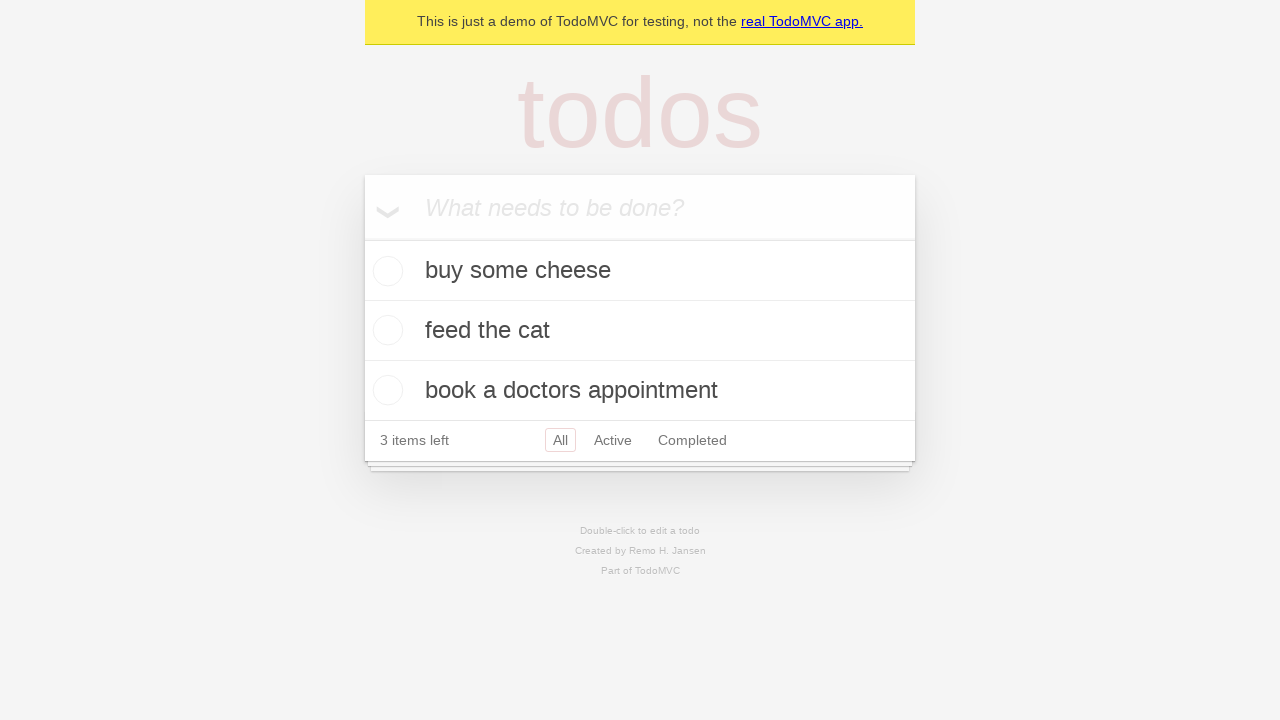

Checked the second todo item ('feed the cat') to mark it as completed at (385, 330) on .todo-list li .toggle >> nth=1
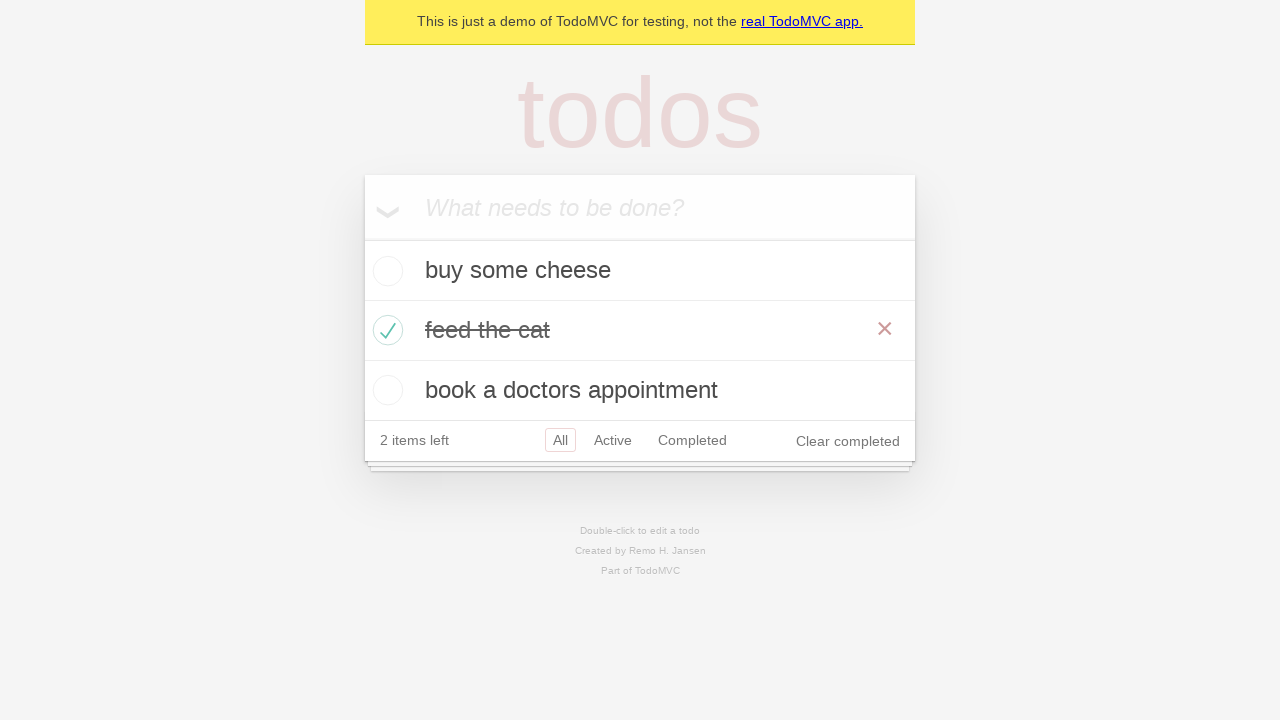

Clicked the Active filter to display only non-completed todo items at (613, 440) on .filters >> text=Active
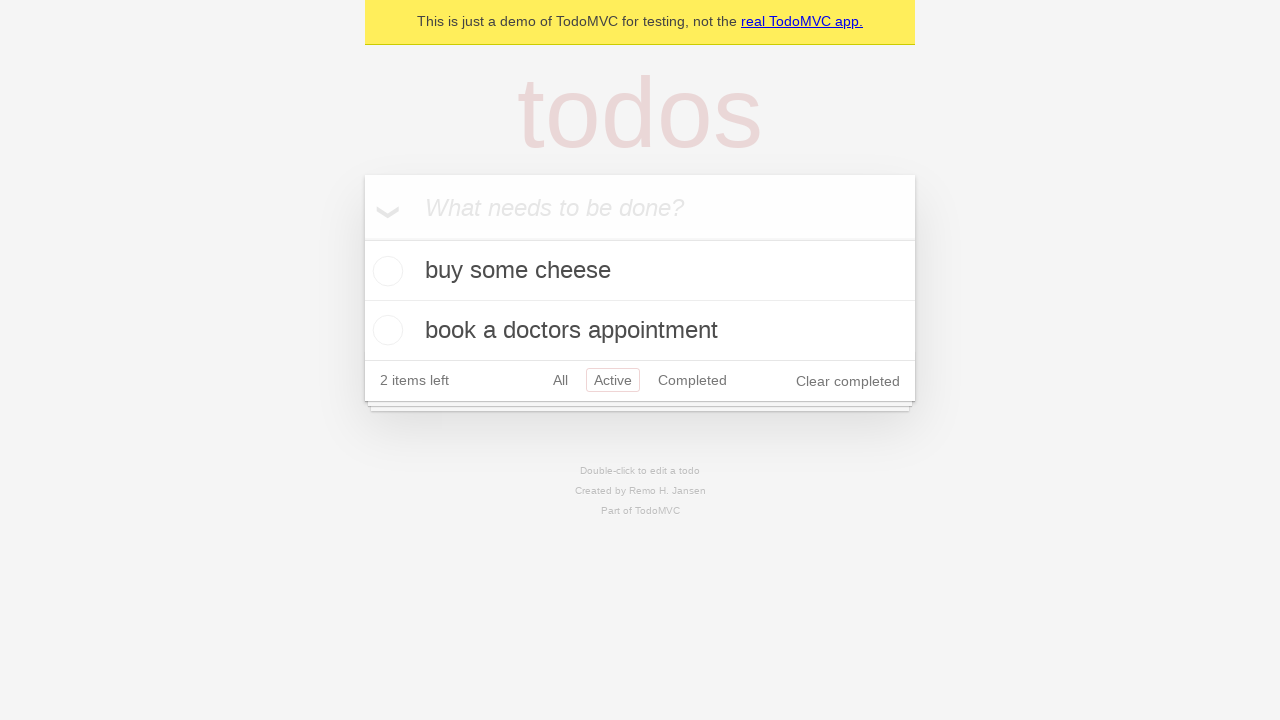

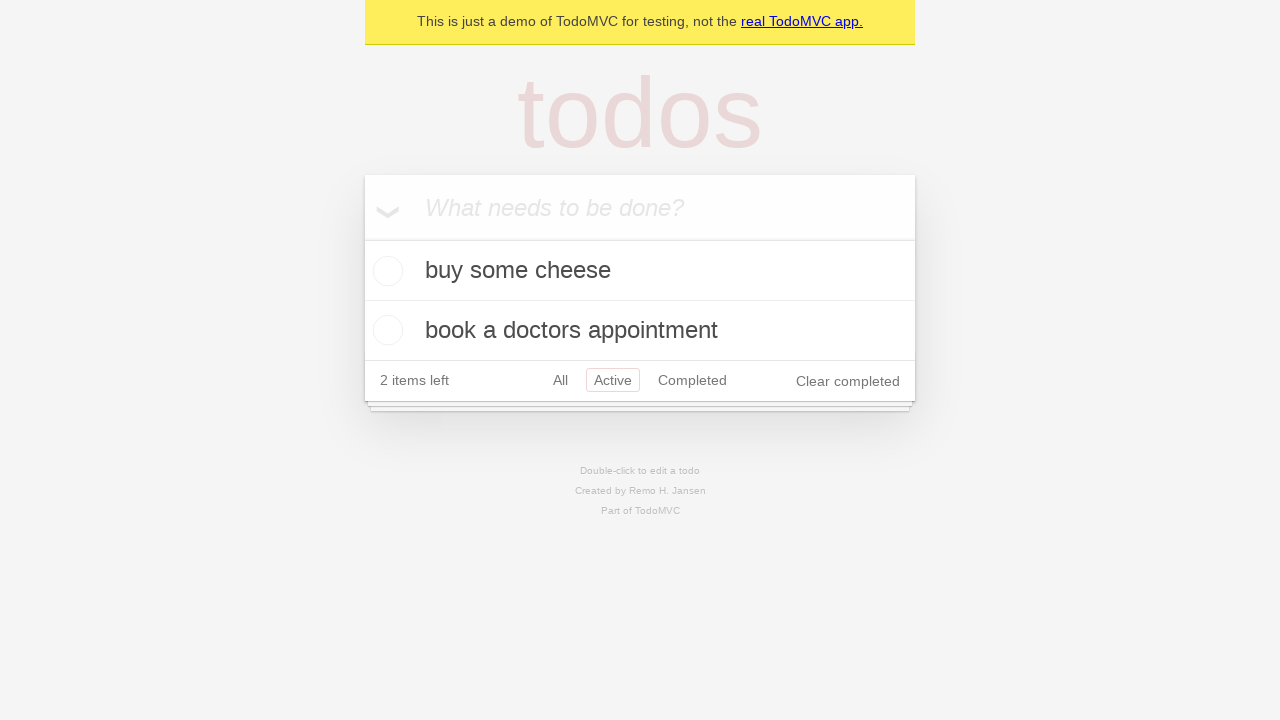